Verifies that the Country and Number of Employees dropdowns on the contact sales form have the correct default placeholder text selected

Starting URL: https://www.orangehrm.com/en/contact-sales

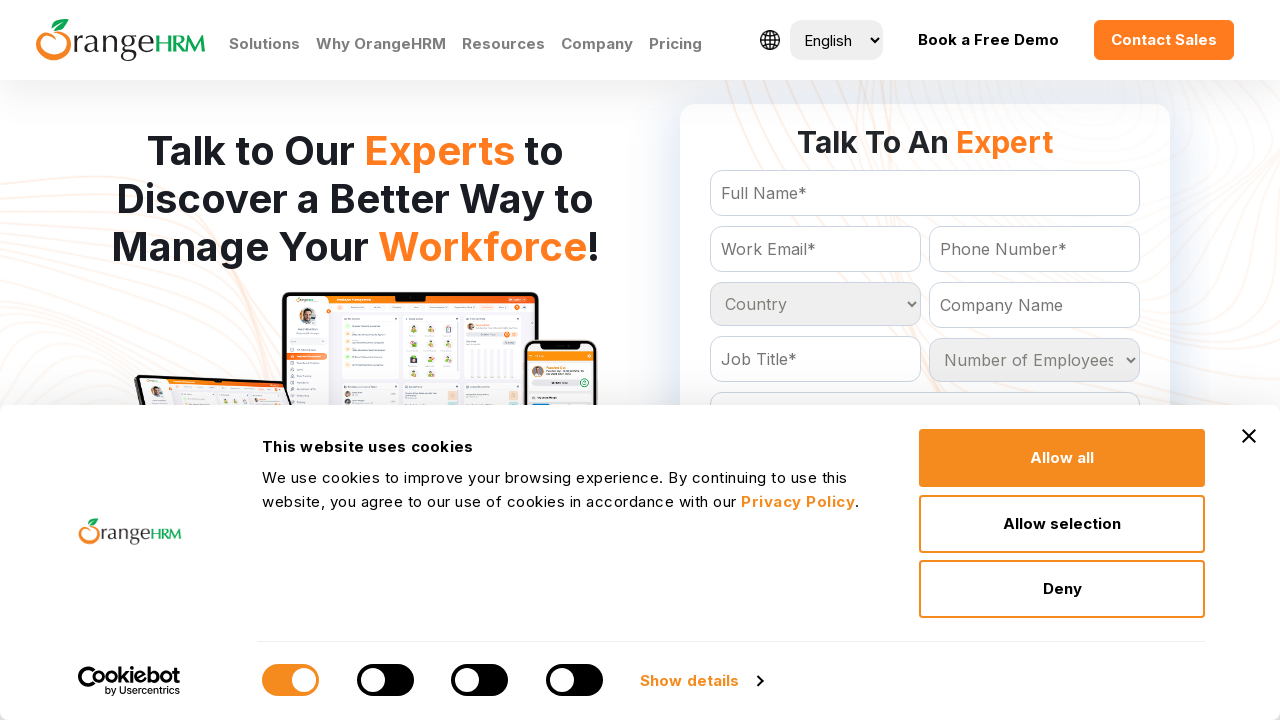

Located Country dropdown element
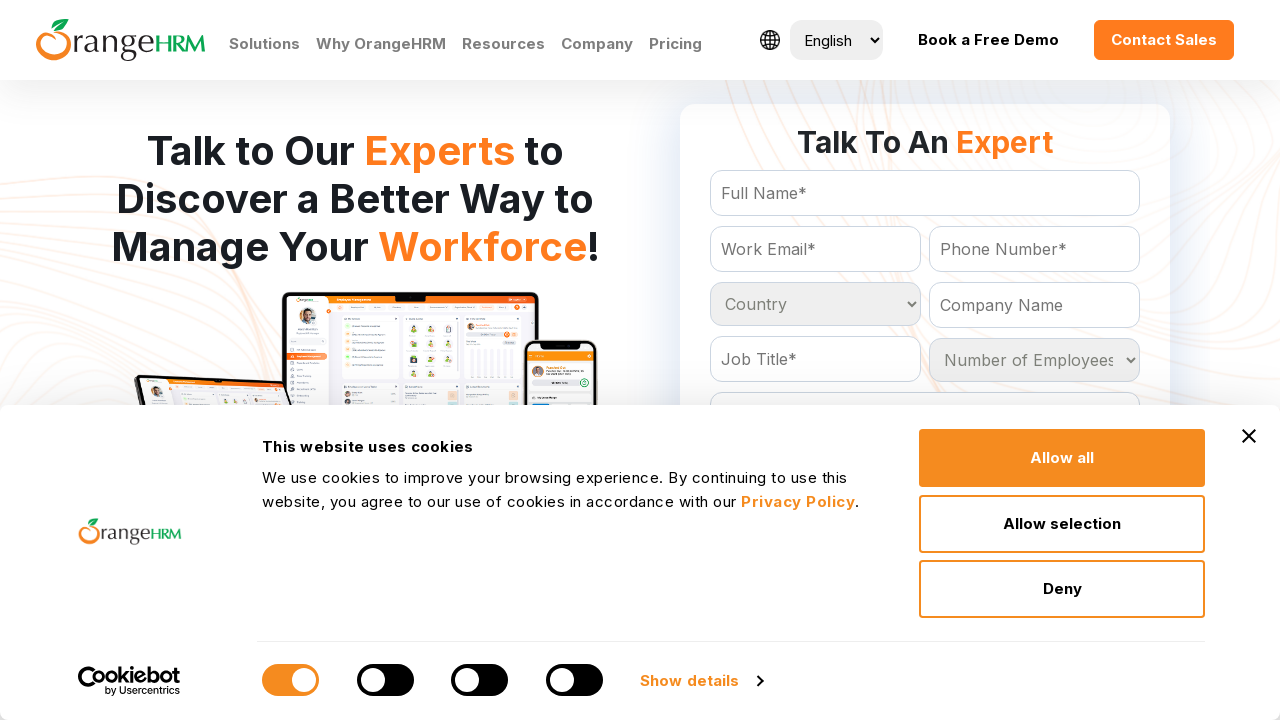

Retrieved Country dropdown default selected value: Country
	
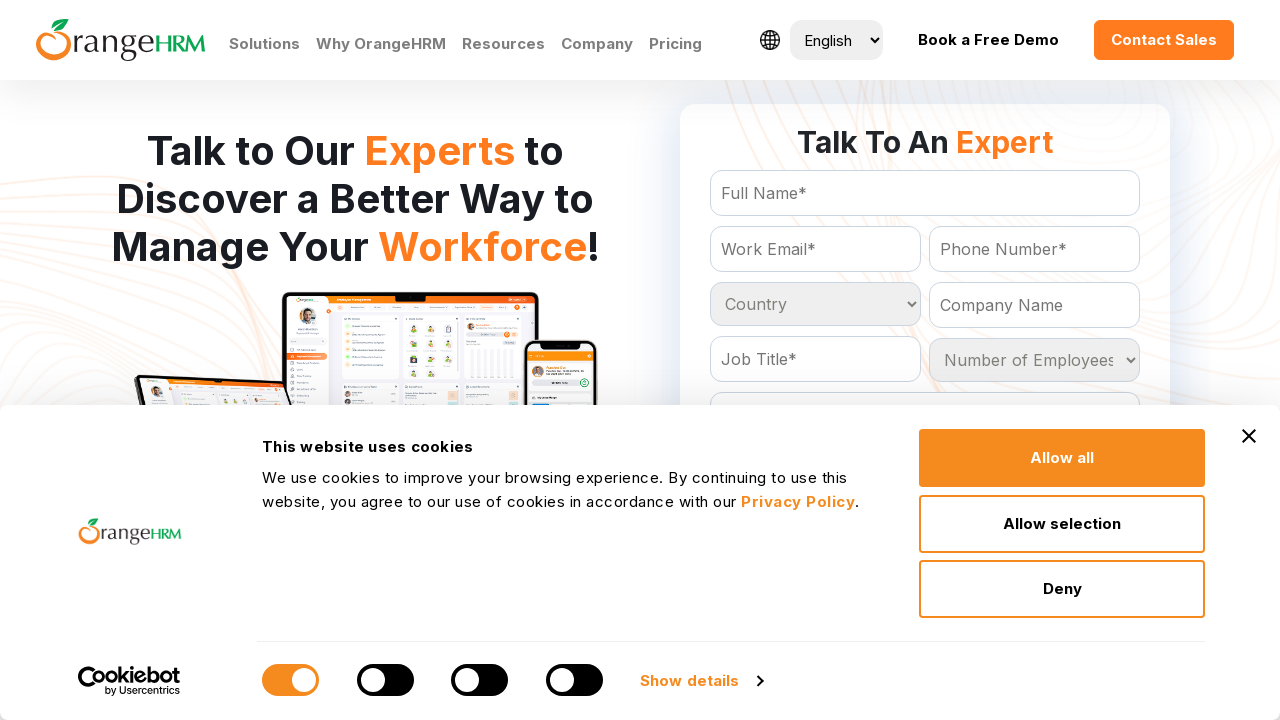

Verified Country dropdown has correct default placeholder text
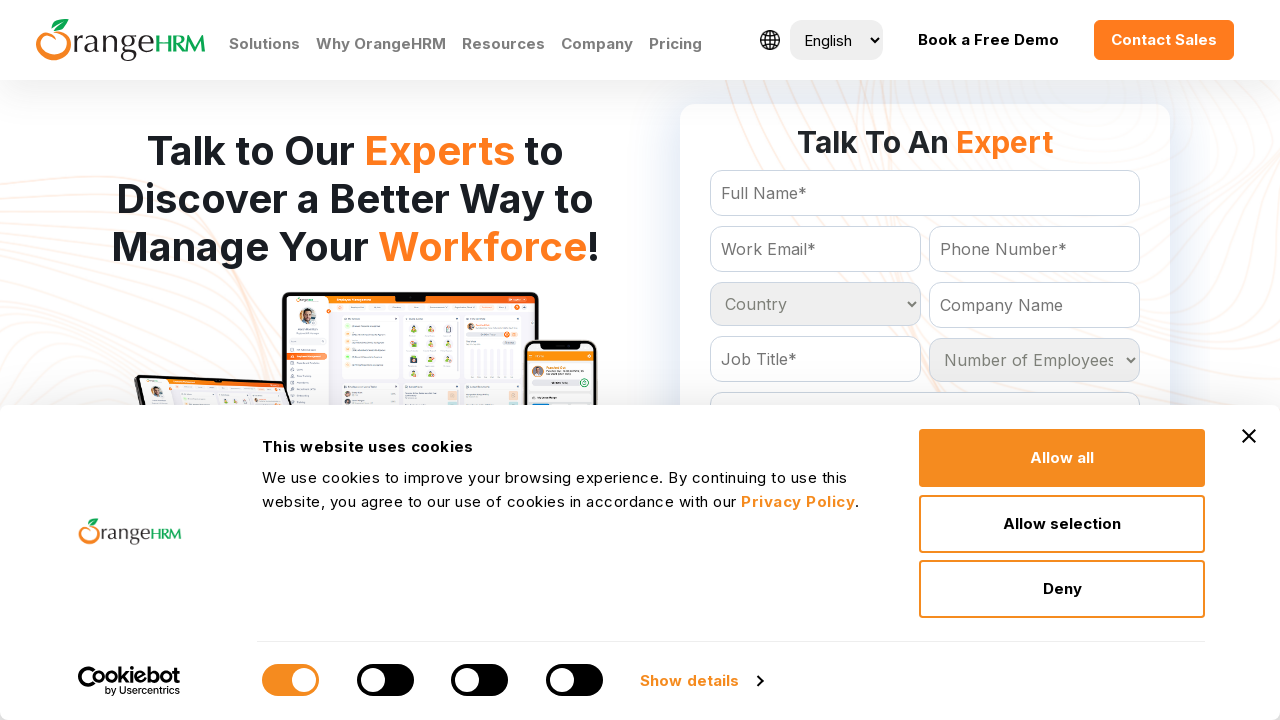

Located Number of Employees dropdown element
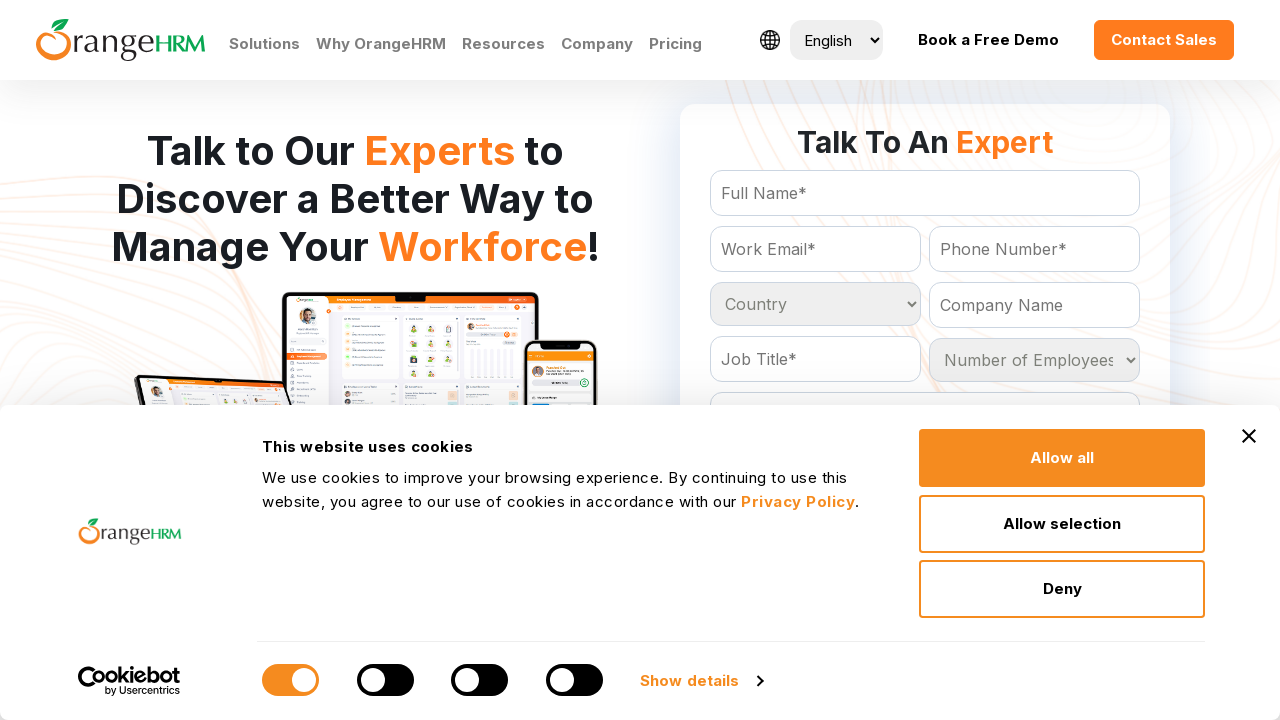

Retrieved Number of Employees dropdown default selected value: Number of Employees
	
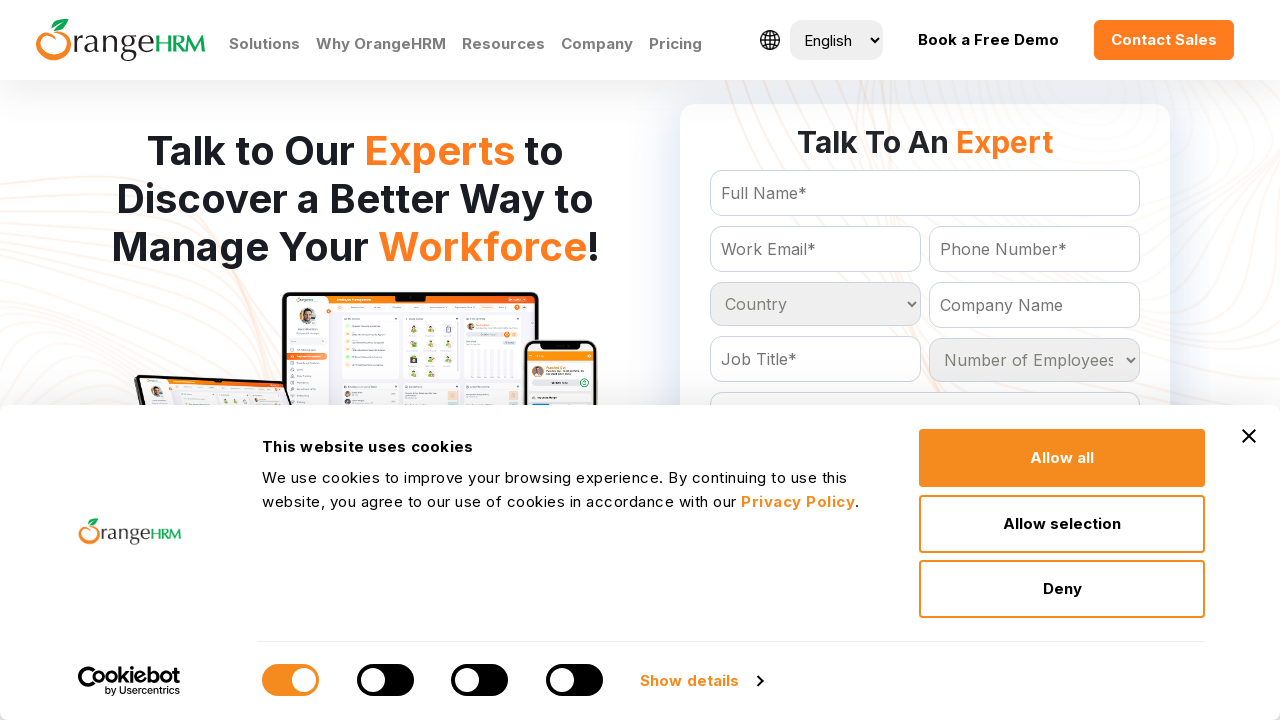

Verified Number of Employees dropdown has correct default placeholder text
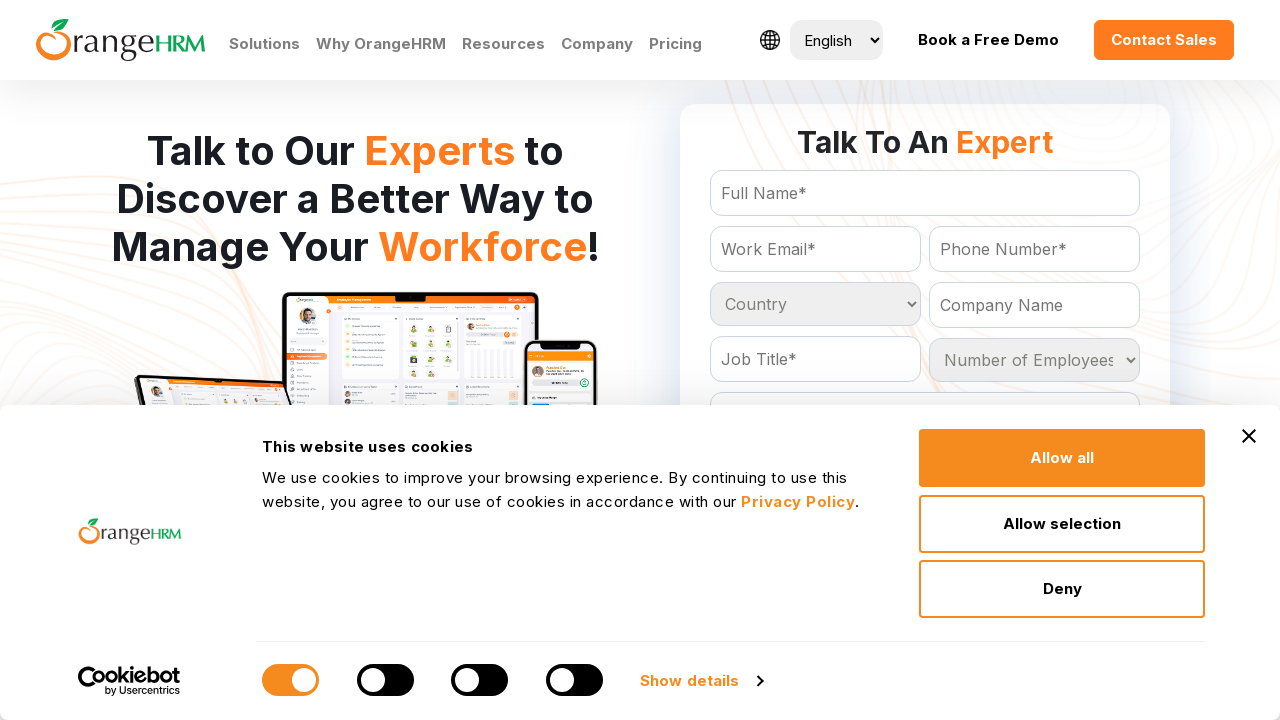

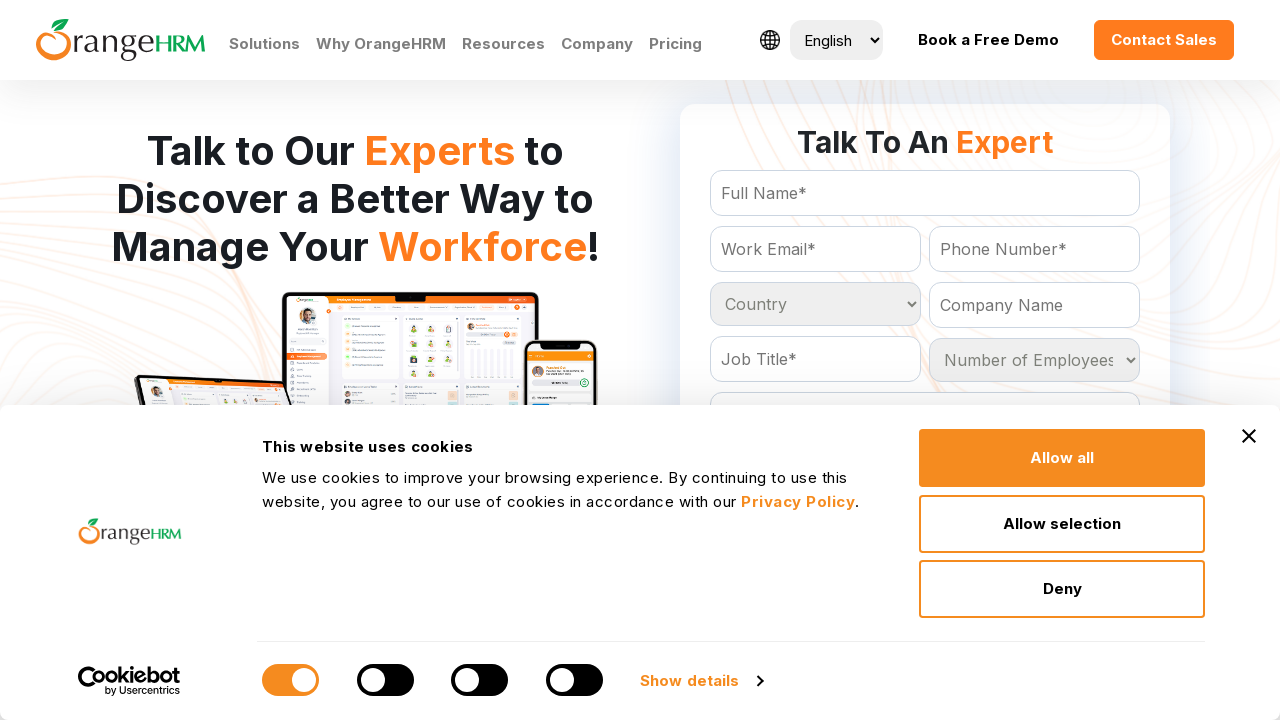